Loads the J.Crew homepage and verifies the page title contains 'J.Crew'

Starting URL: https://www.jcrew.com

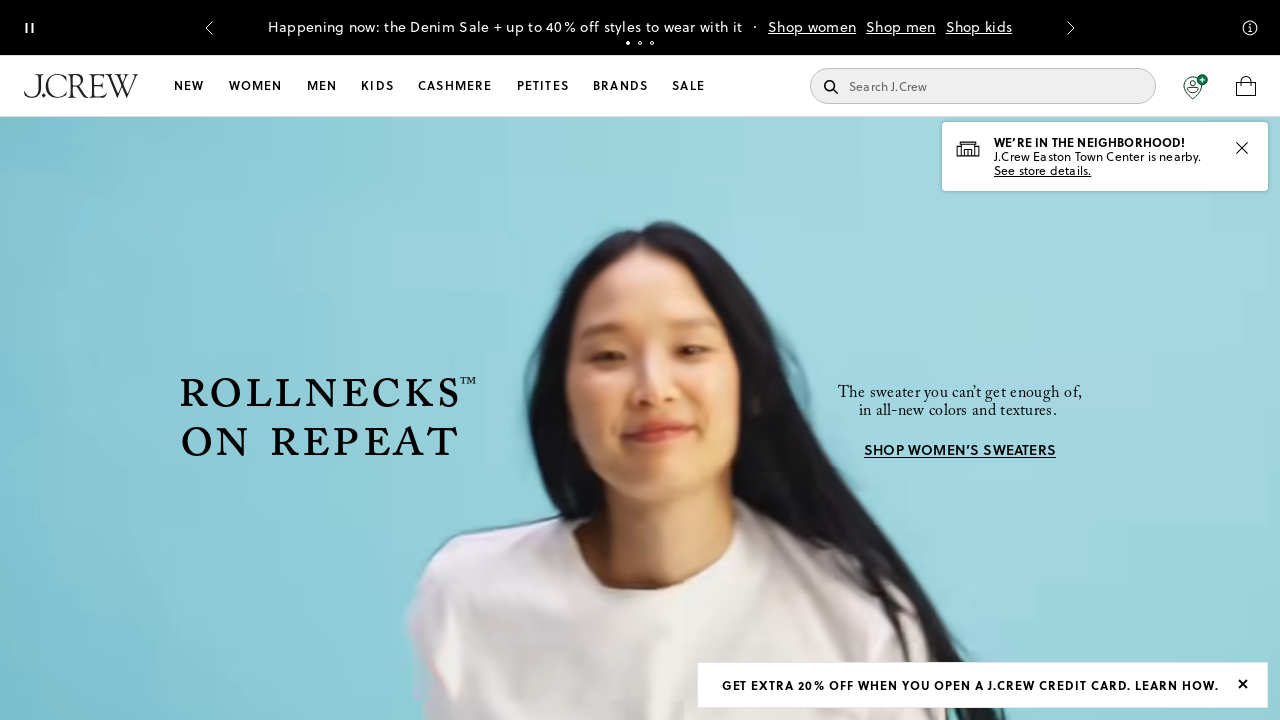

Waited for J.Crew homepage to load (domcontentloaded)
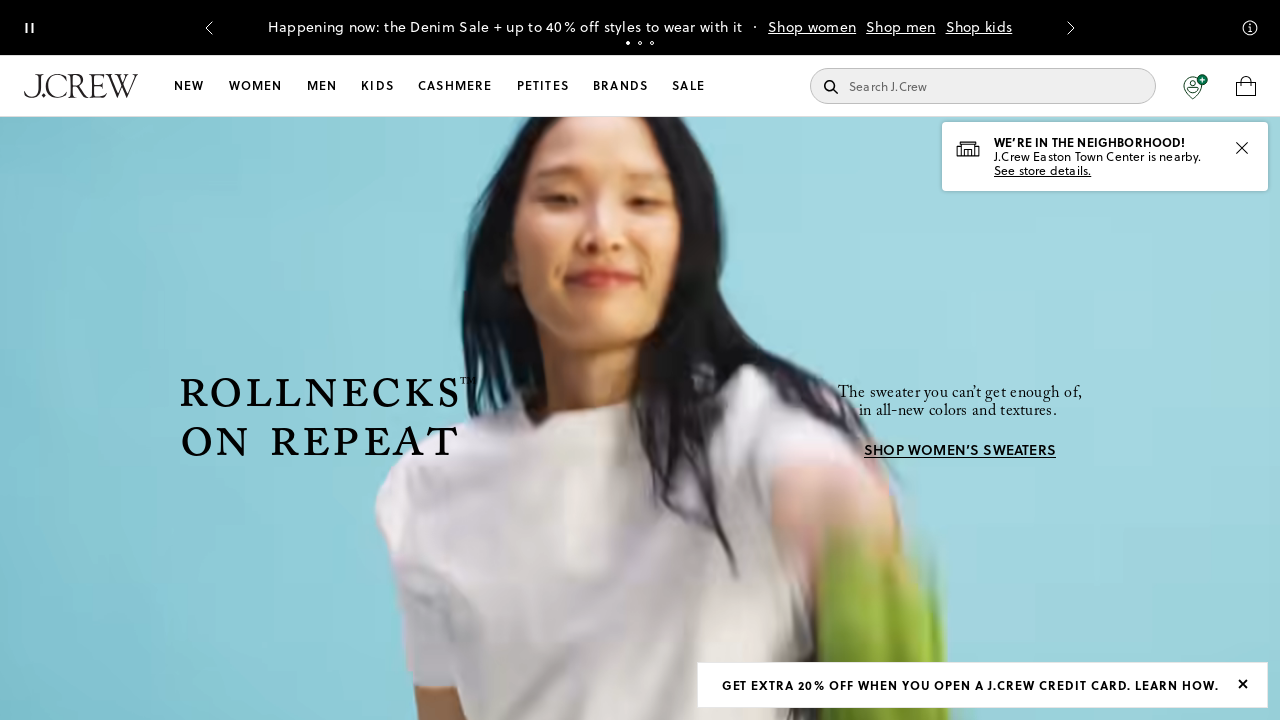

Verified page title contains 'J.Crew'
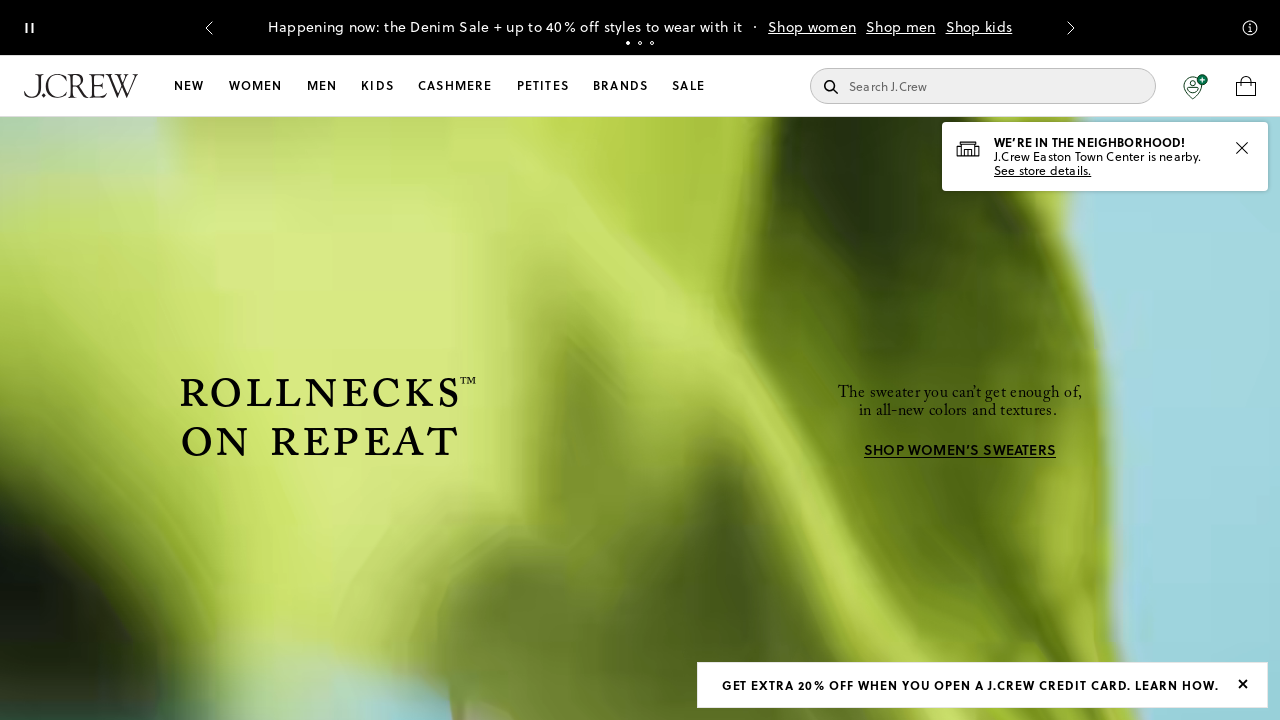

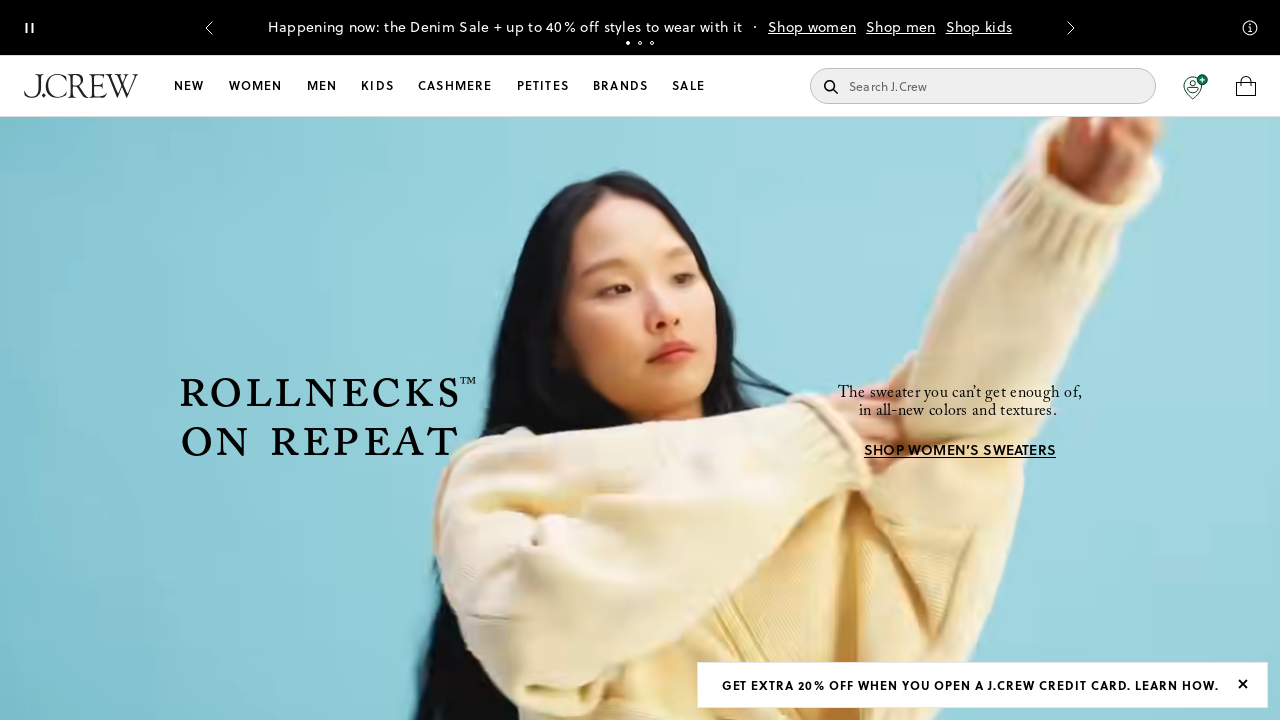